Tests AJAX functionality by clicking a button and waiting for dynamic content to load successfully

Starting URL: http://uitestingplayground.com/ajax

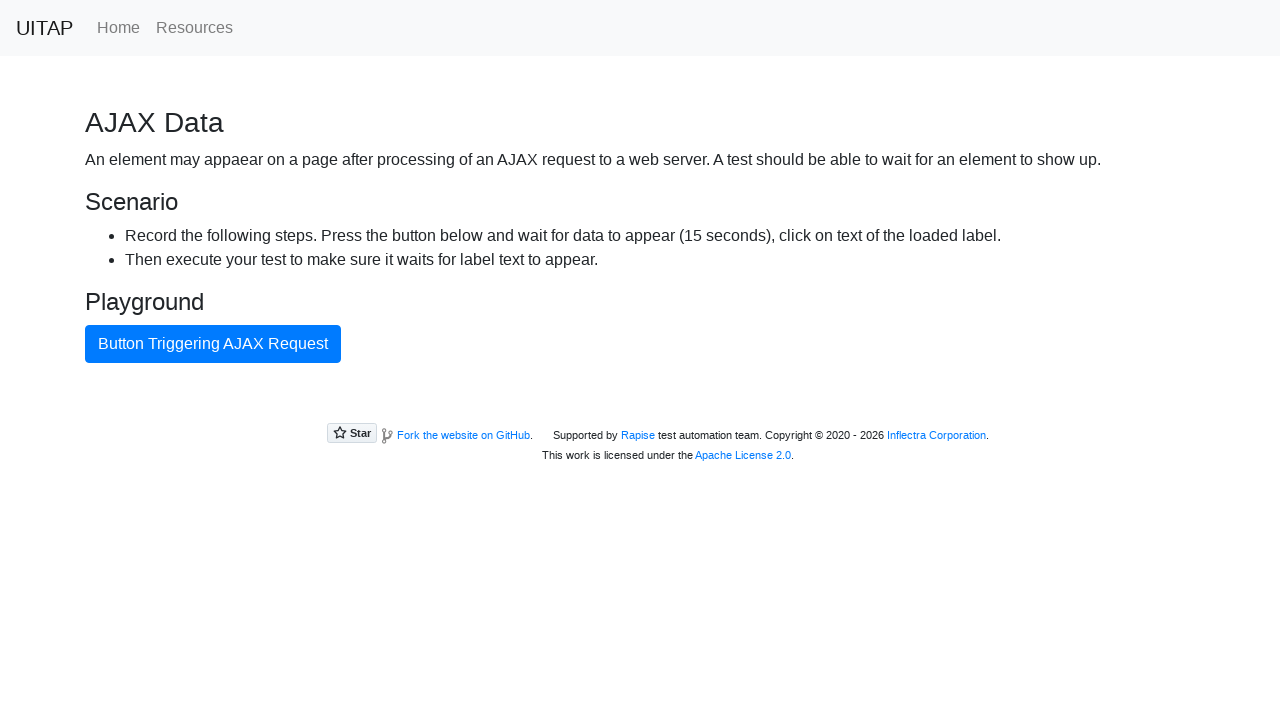

Clicked AJAX button to trigger dynamic content loading at (213, 344) on #ajaxButton
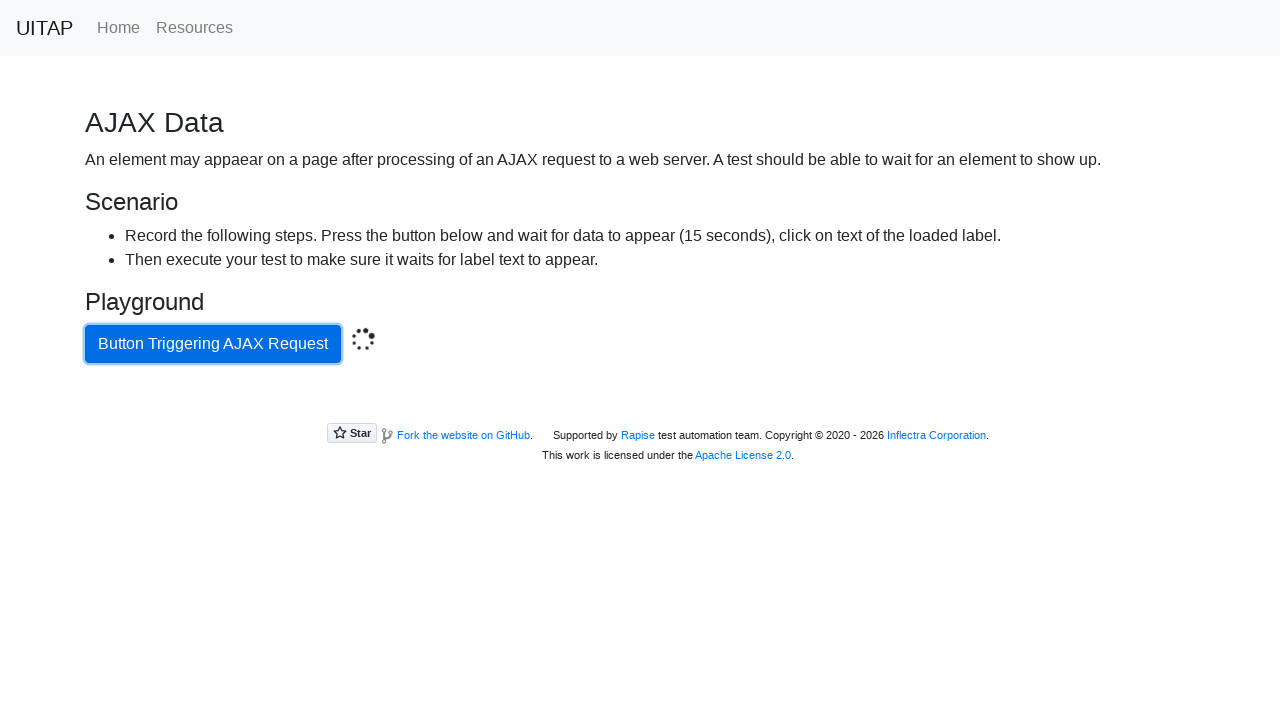

Waited for success message to appear after AJAX call completed
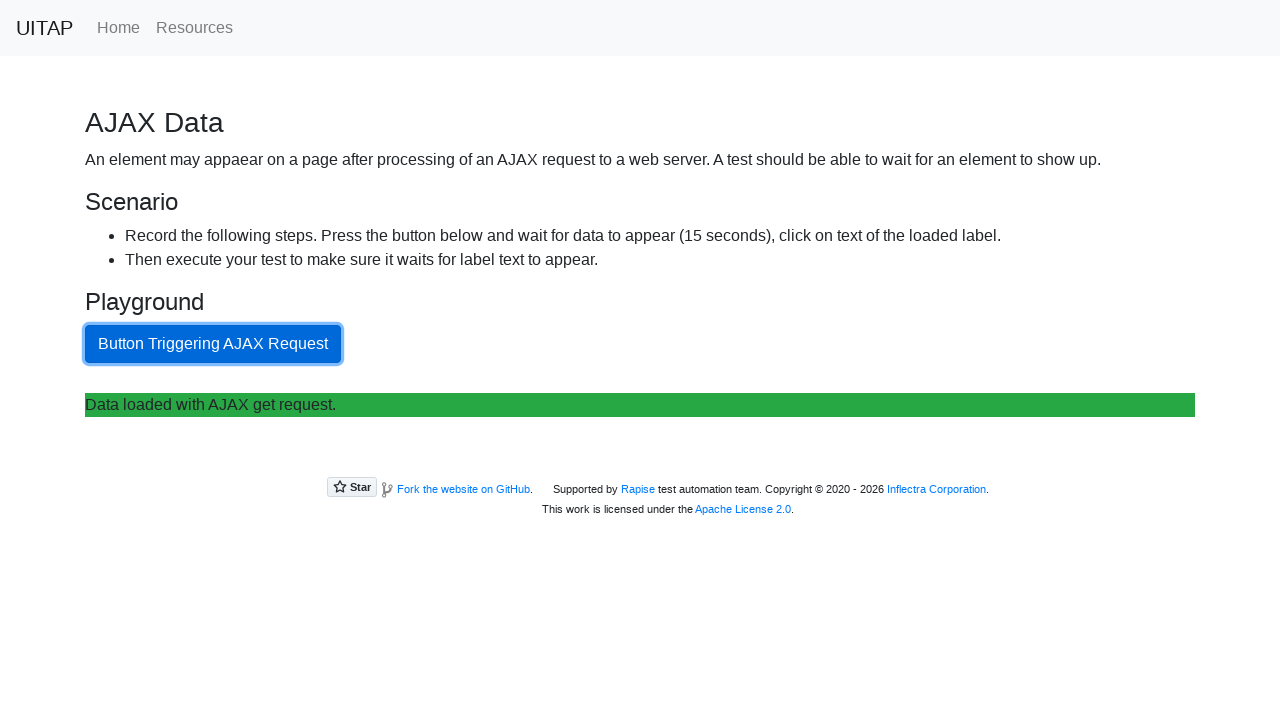

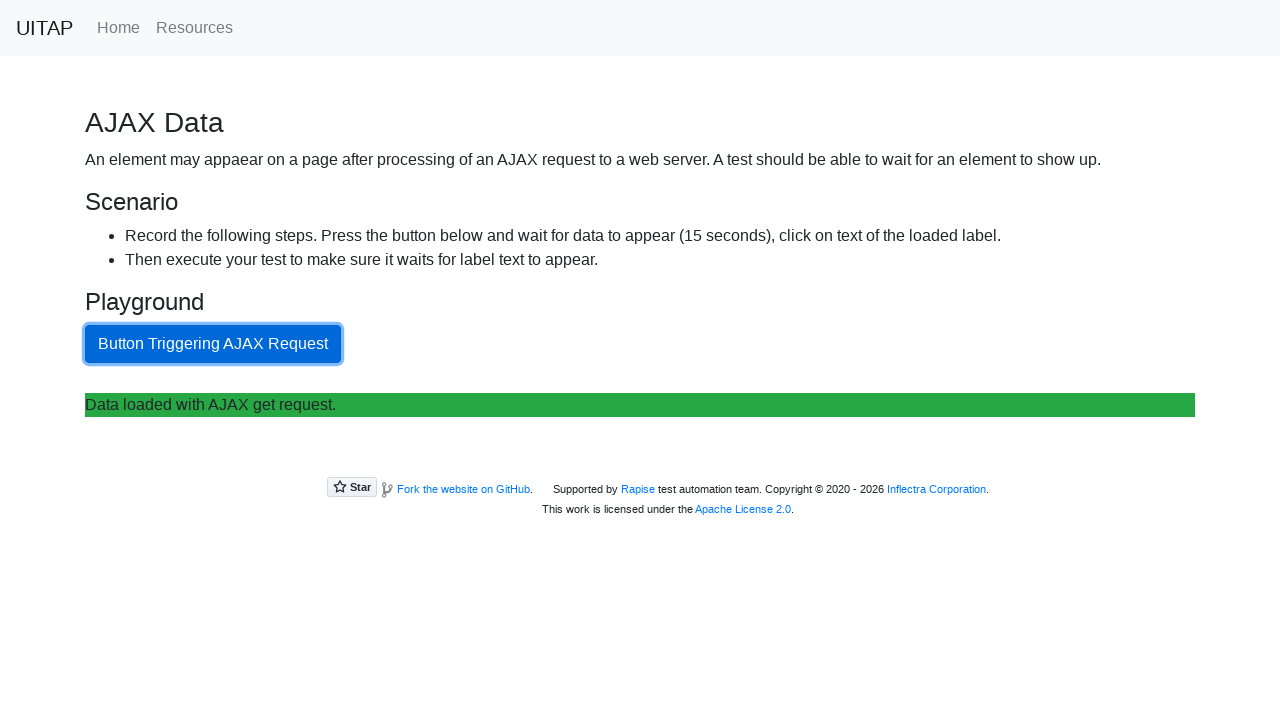